Tests a registration form by filling in required fields (first name, last name, email) and submitting, then verifies successful registration message is displayed.

Starting URL: http://suninjuly.github.io/registration1.html

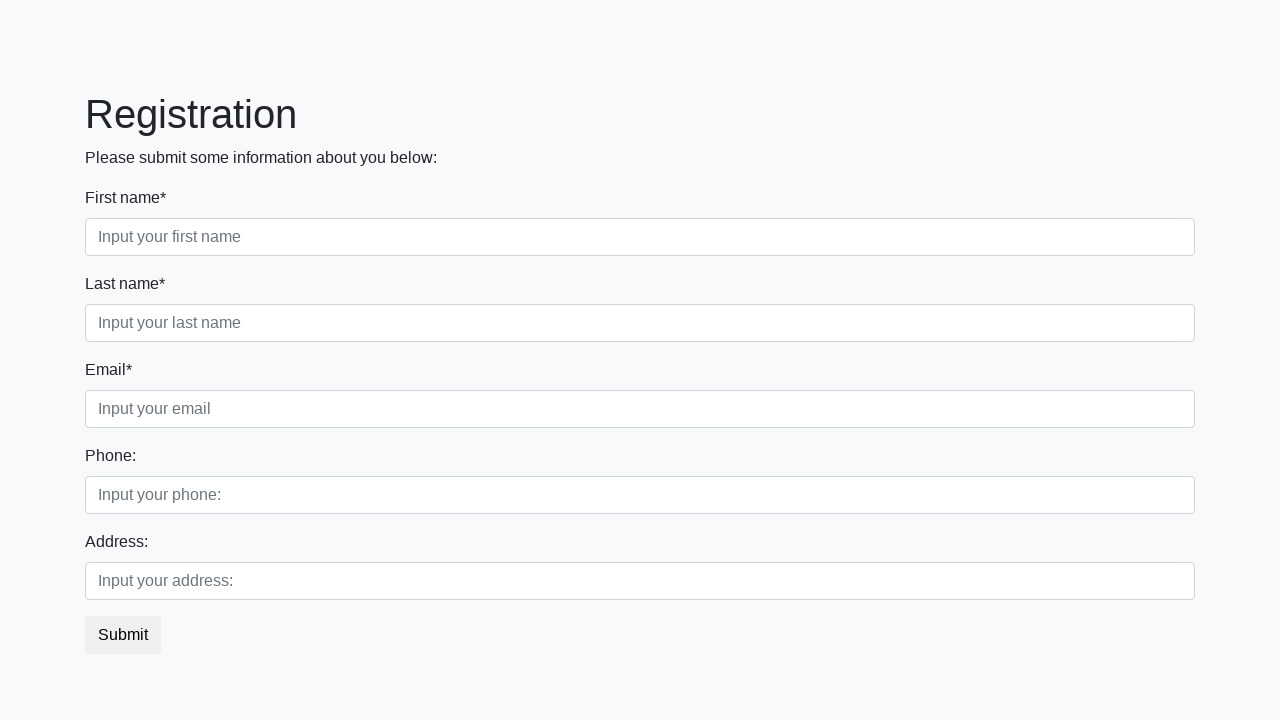

Filled first name field with 'Ivan' on input.first[required]
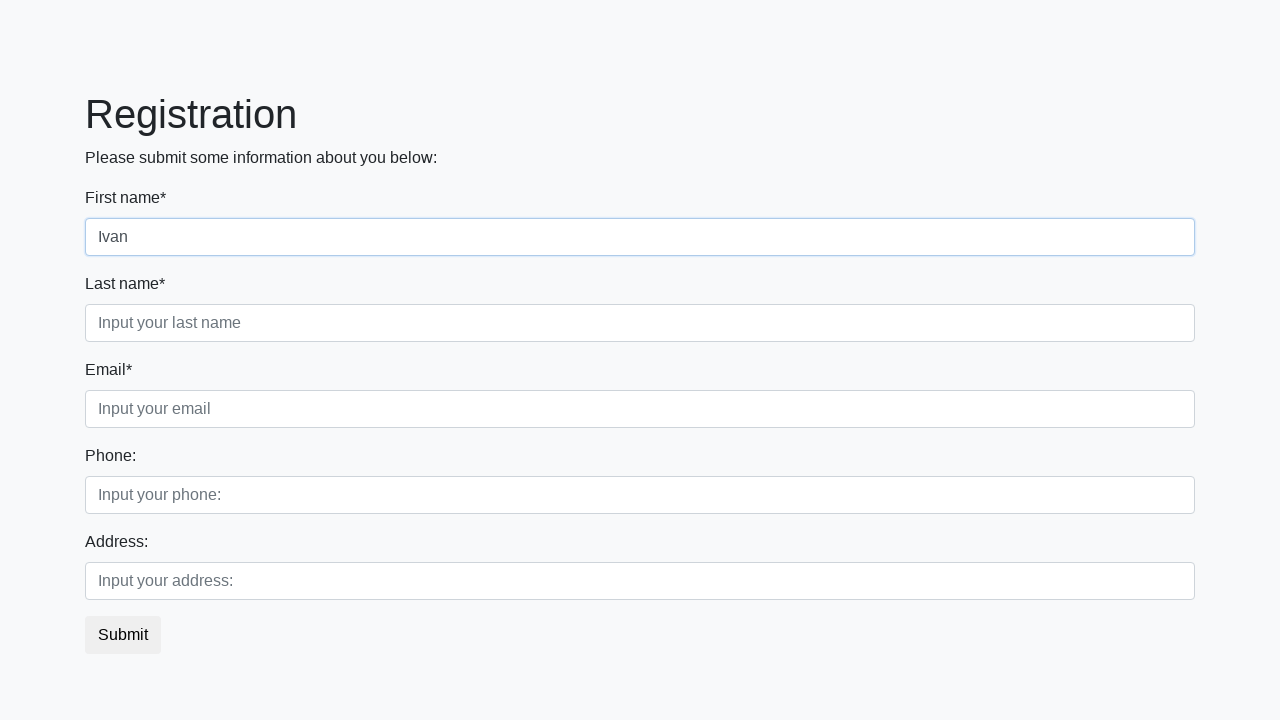

Filled last name field with 'Petrov' on input.second[required]
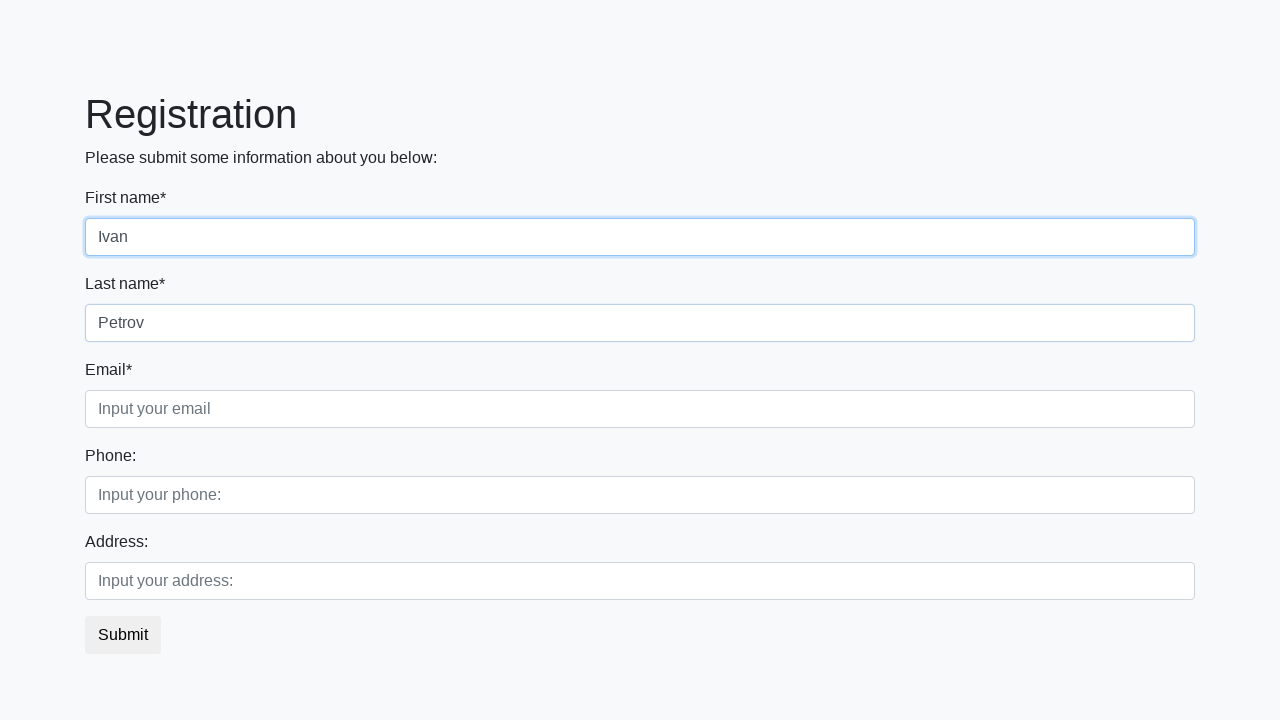

Filled email field with 'ivan@test.ru' on input.third[required]
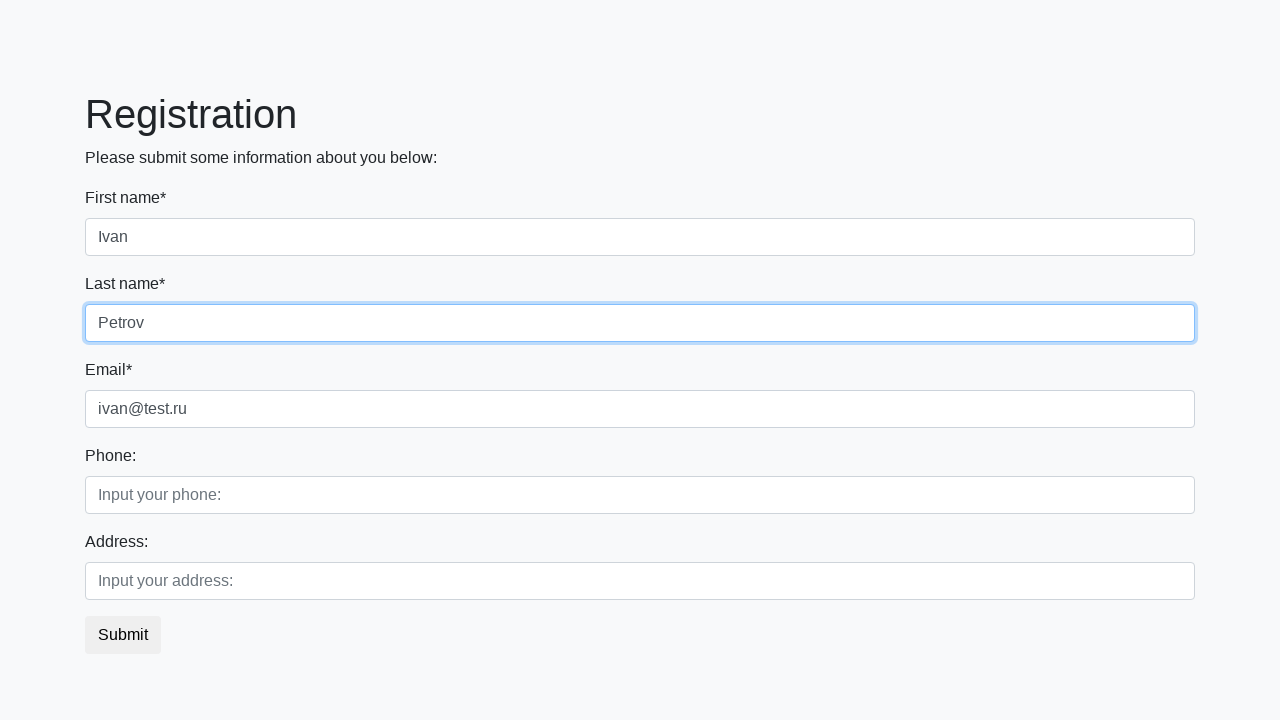

Clicked submit button to register at (123, 635) on button.btn
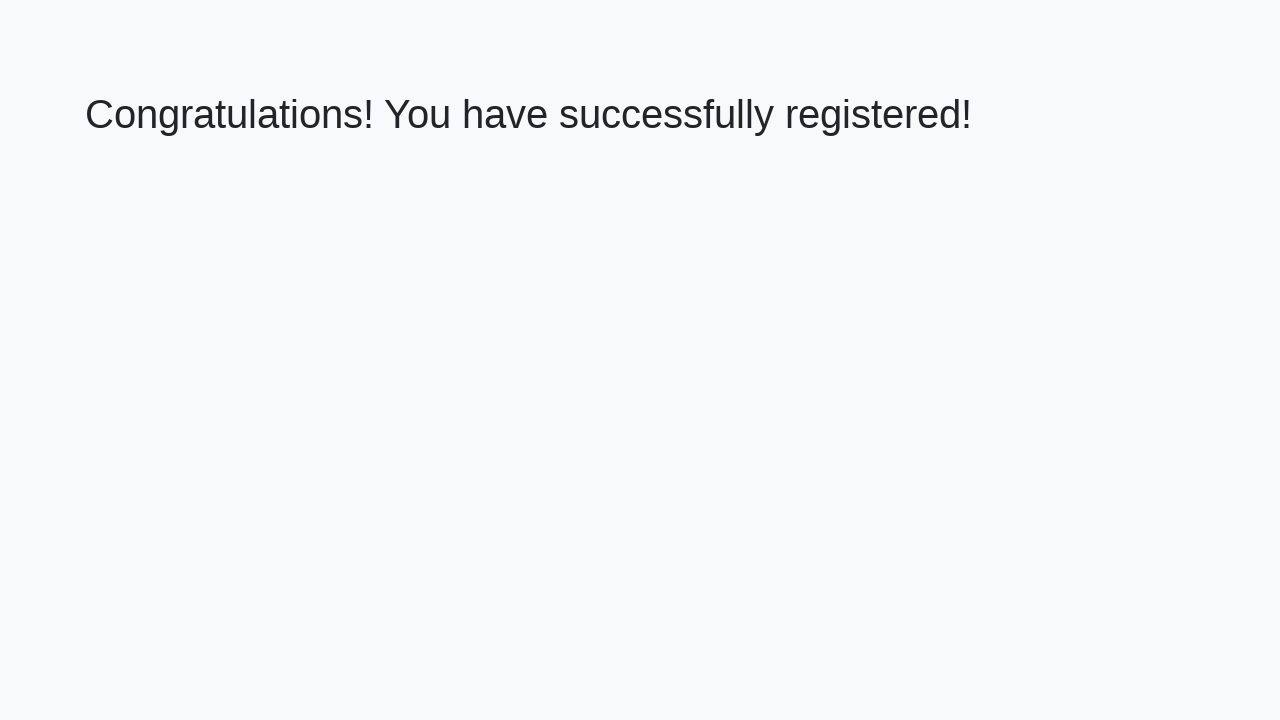

Success message heading loaded
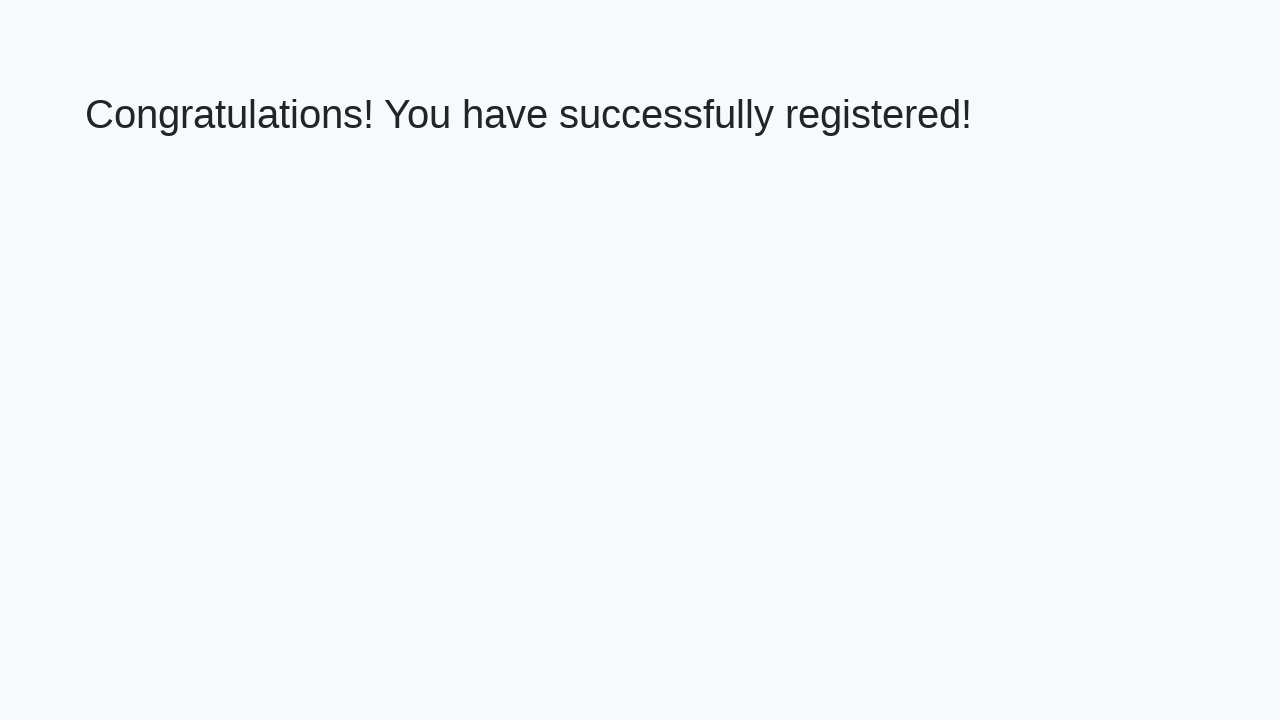

Retrieved success message text
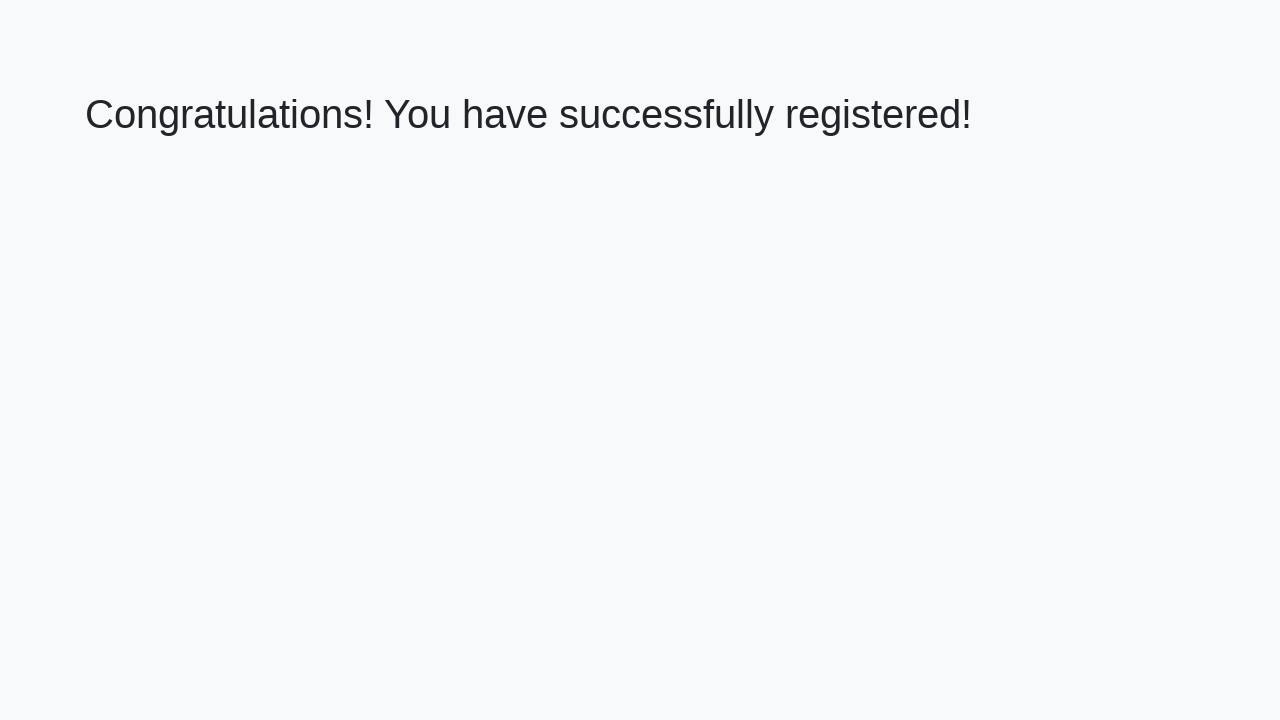

Verified successful registration message displayed
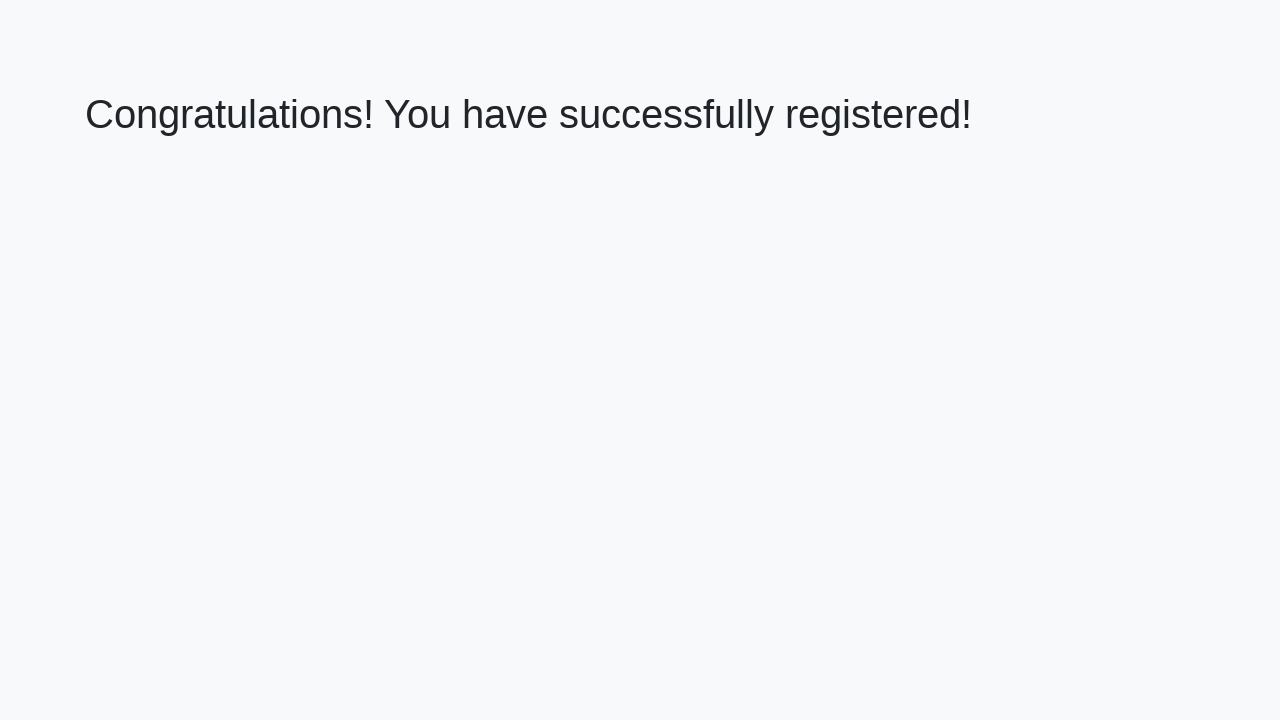

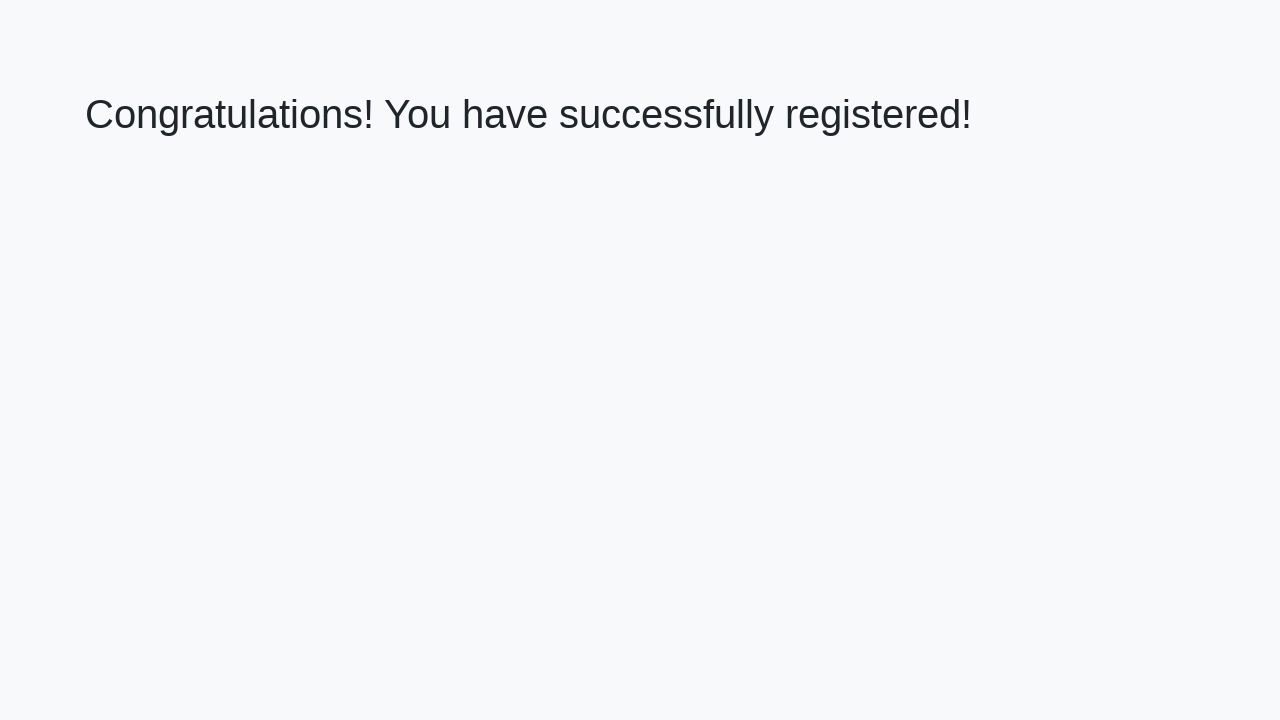